Tests checkbox interactions by clicking each checkbox on the page

Starting URL: https://the-internet.herokuapp.com/checkboxes

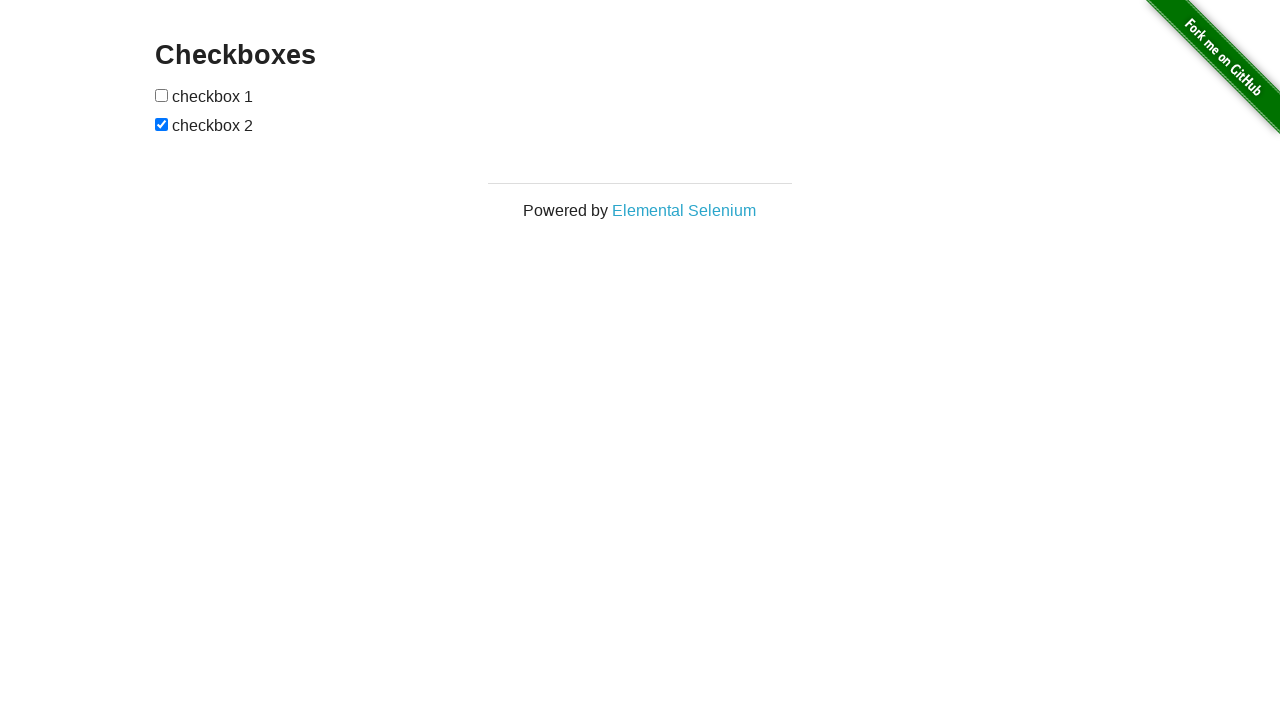

Located all checkboxes on the page
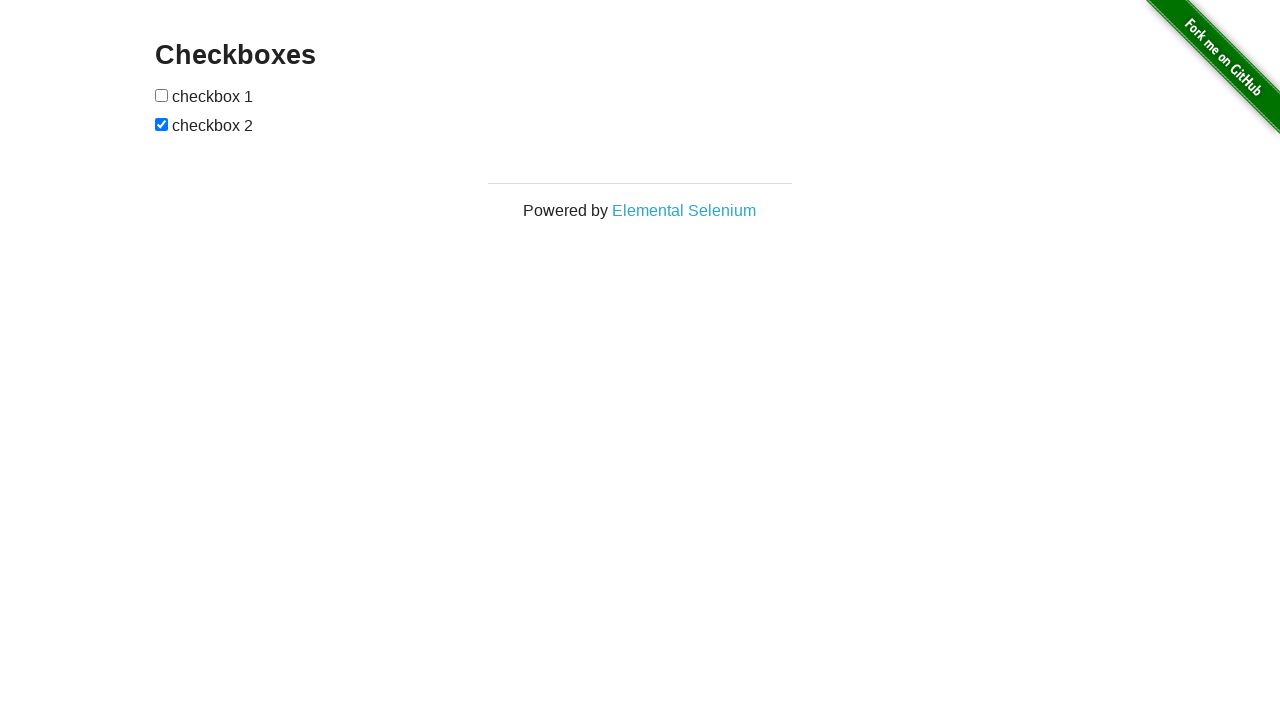

Found 2 checkboxes on the page
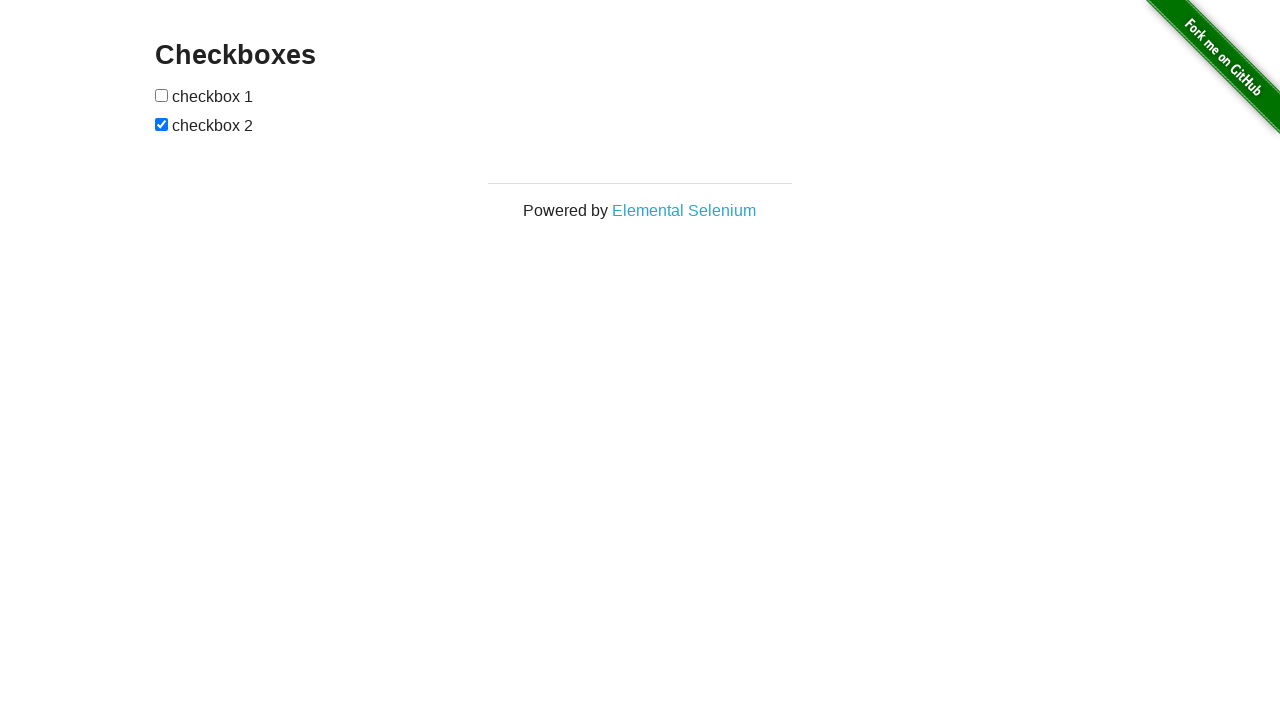

Clicked checkbox 1 of 2 at (162, 95) on #checkboxes input >> nth=0
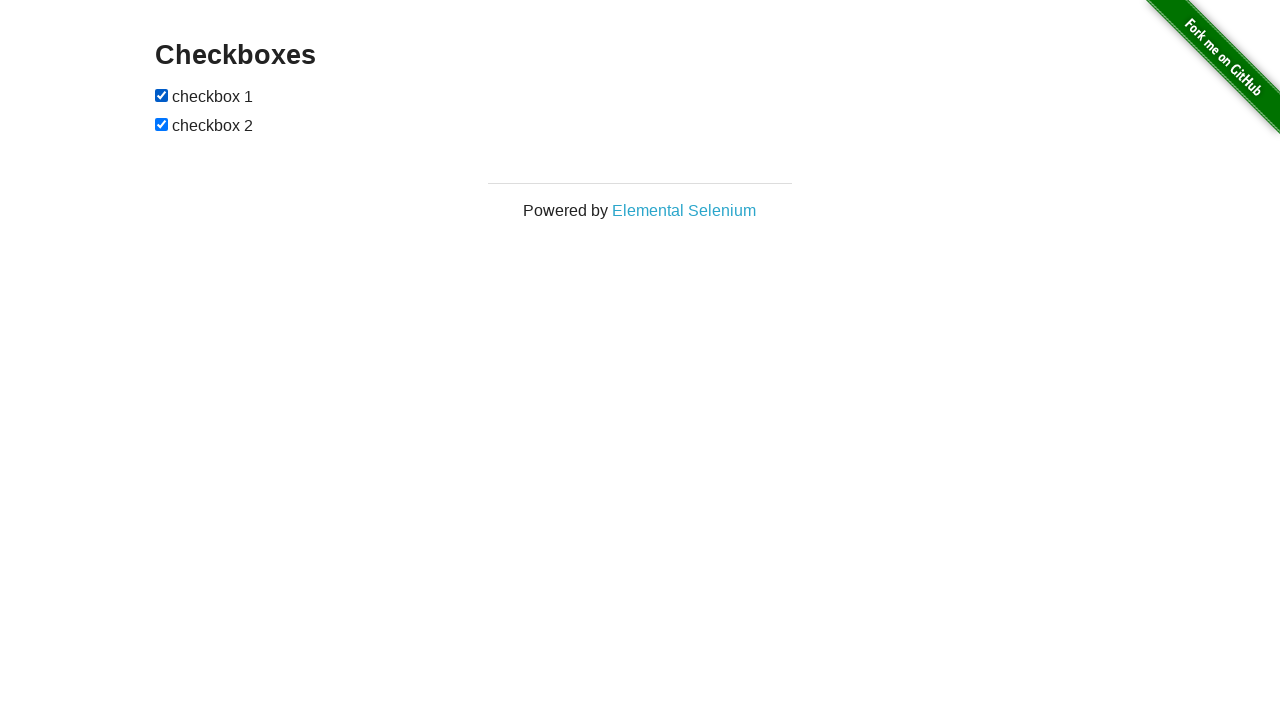

Waited 1 second after clicking checkbox 1
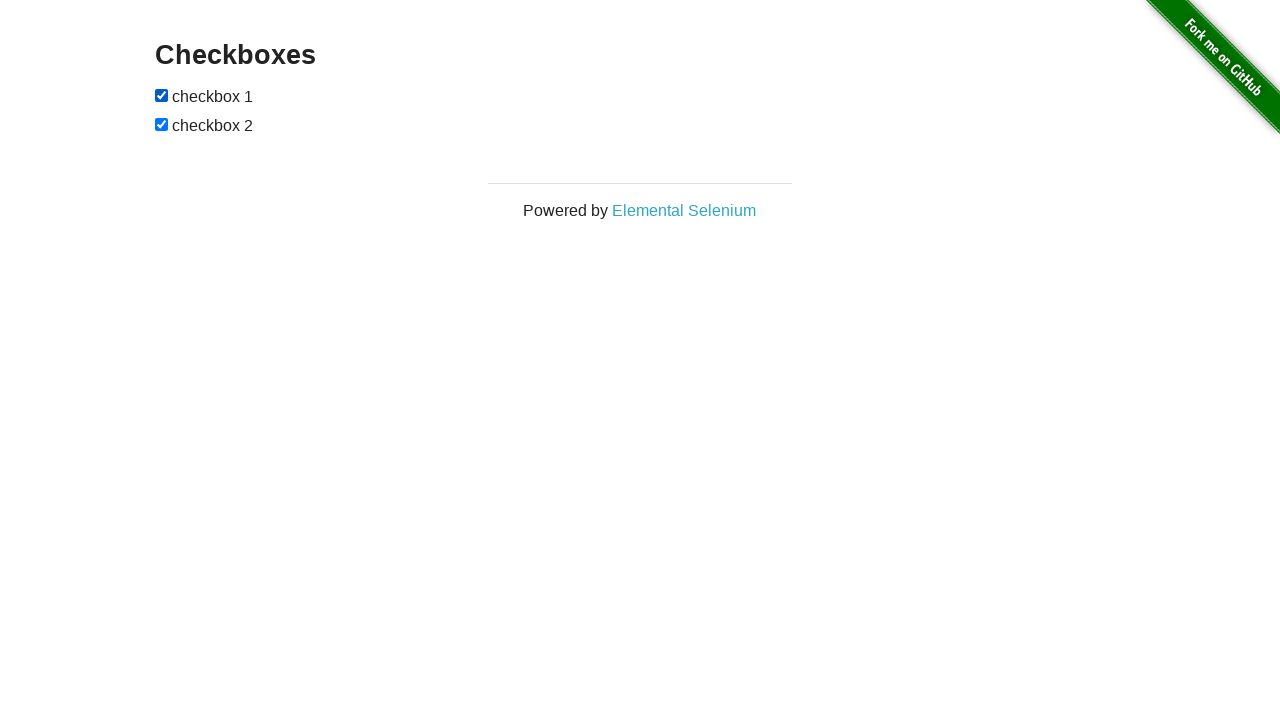

Clicked checkbox 2 of 2 at (162, 124) on #checkboxes input >> nth=1
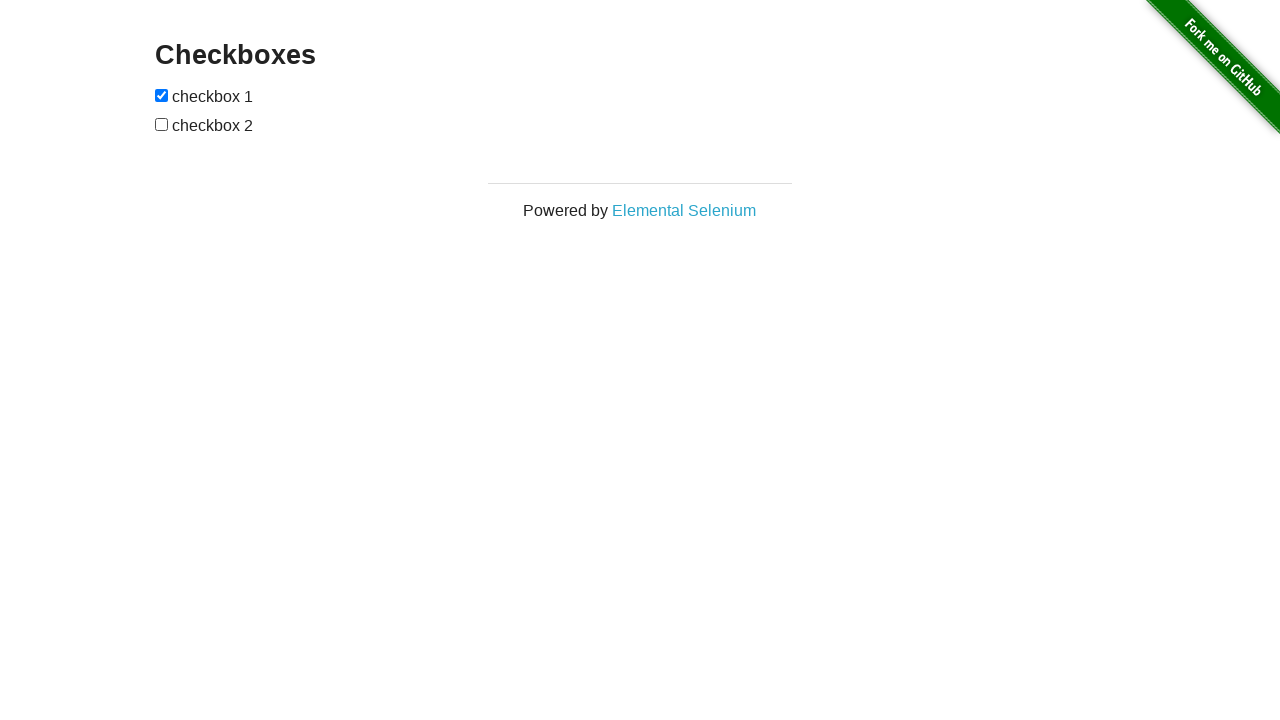

Waited 1 second after clicking checkbox 2
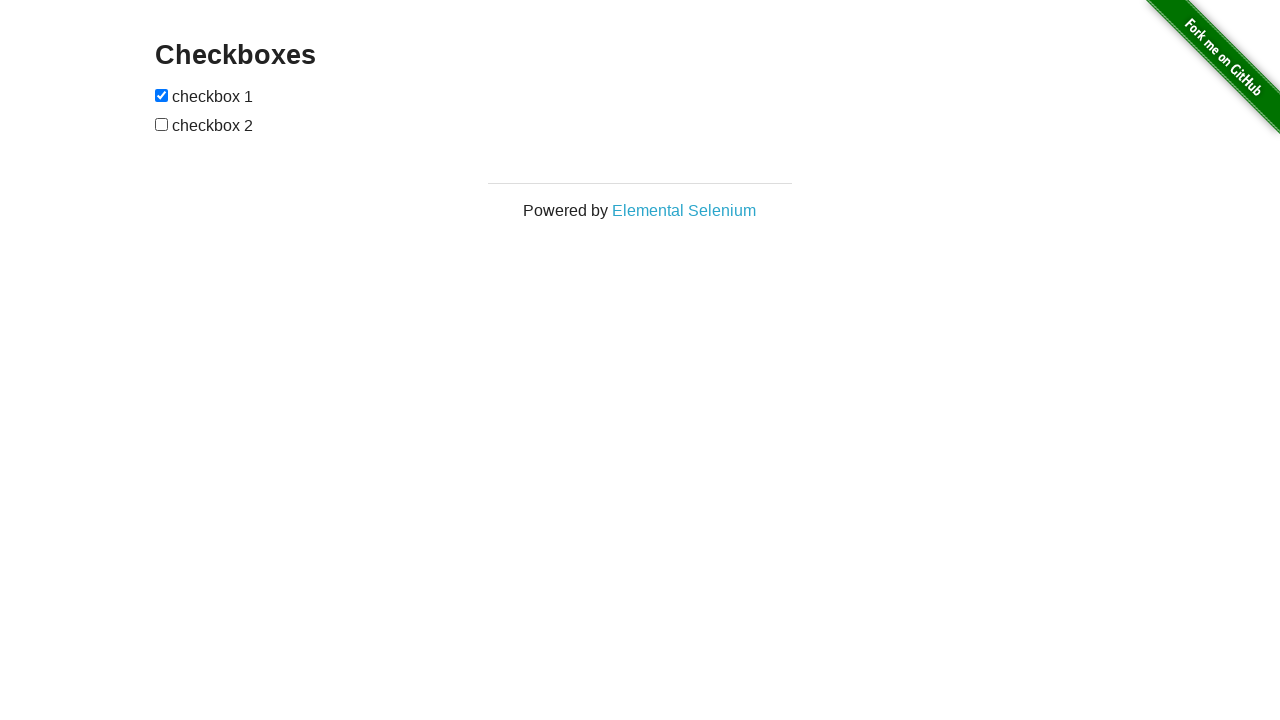

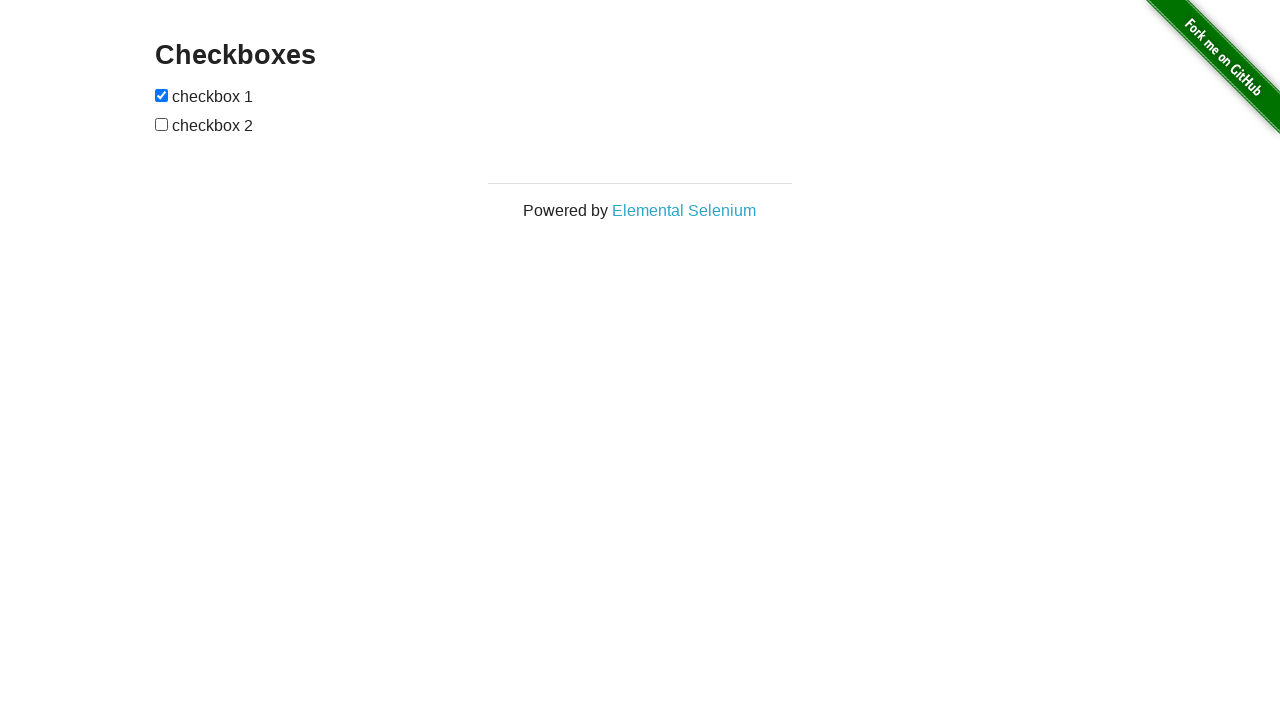